Navigates to W3Schools HTML tables tutorial page and verifies that the example customer table is present and contains rows with data cells.

Starting URL: https://www.w3schools.com/html/html_tables.asp

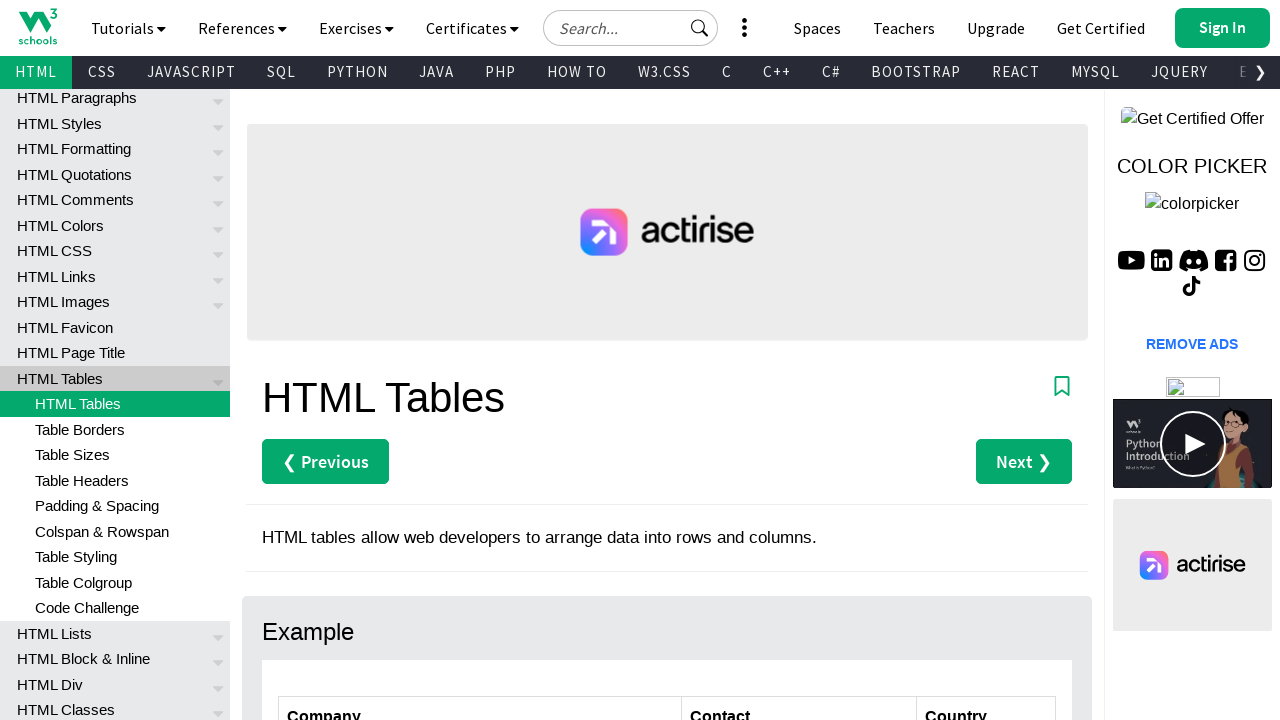

Navigated to W3Schools HTML tables tutorial page
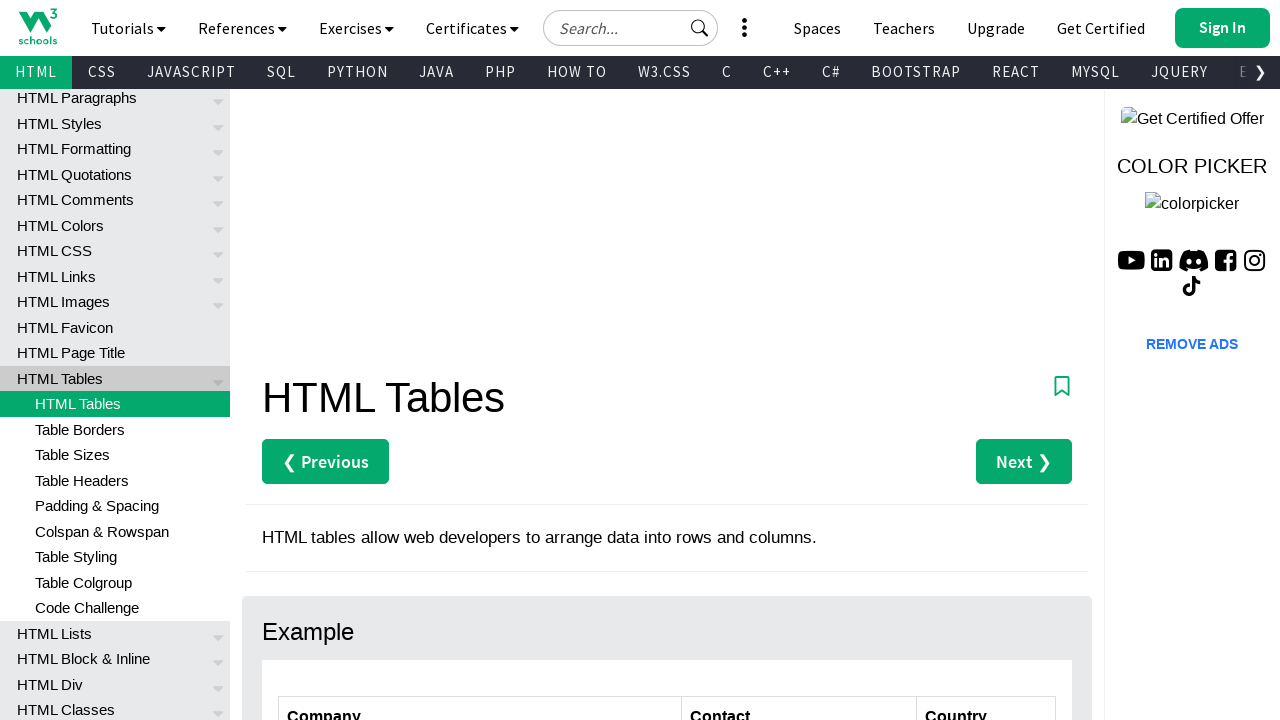

Customer table element loaded and is visible
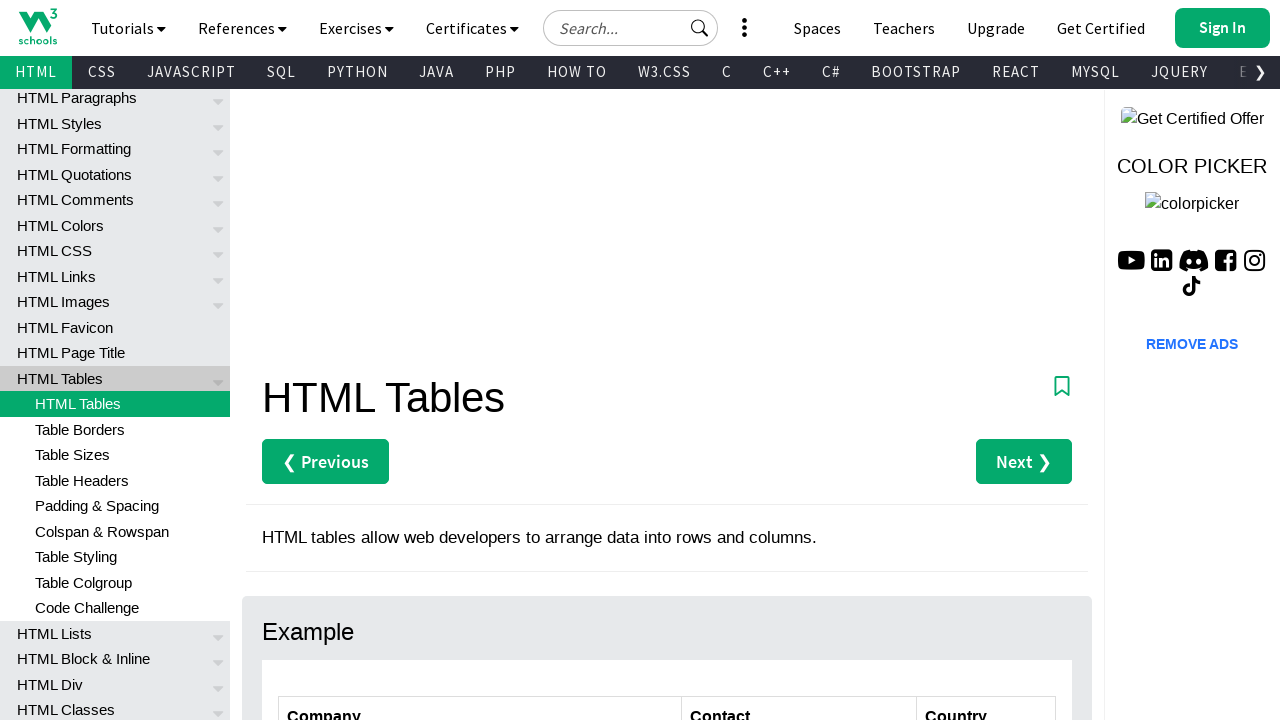

Located the customers table element
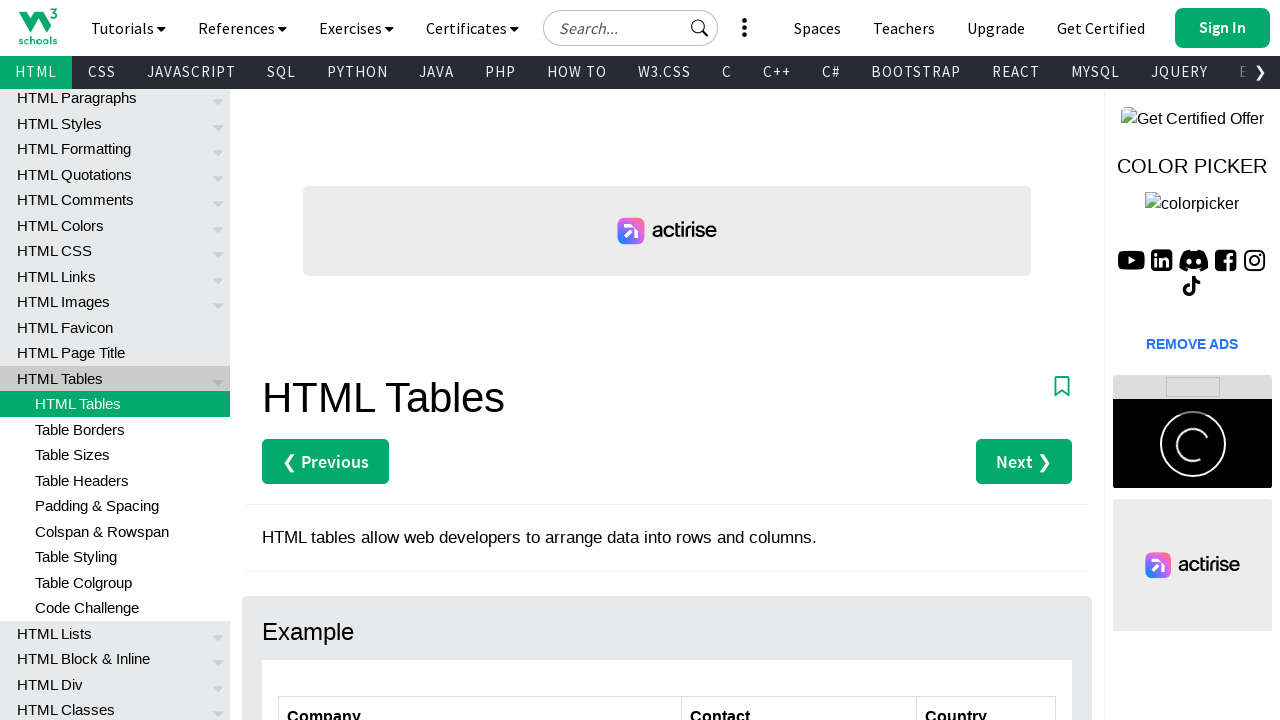

Located all table rows
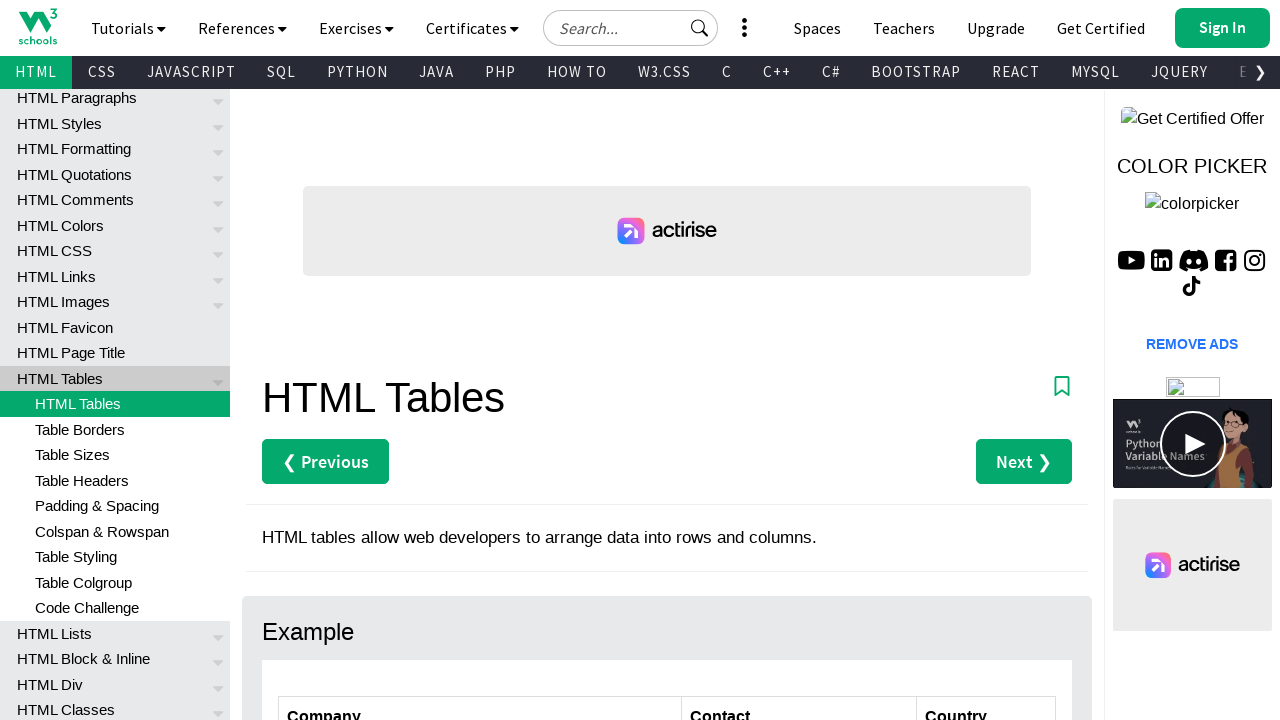

Verified table has multiple rows (count: 7)
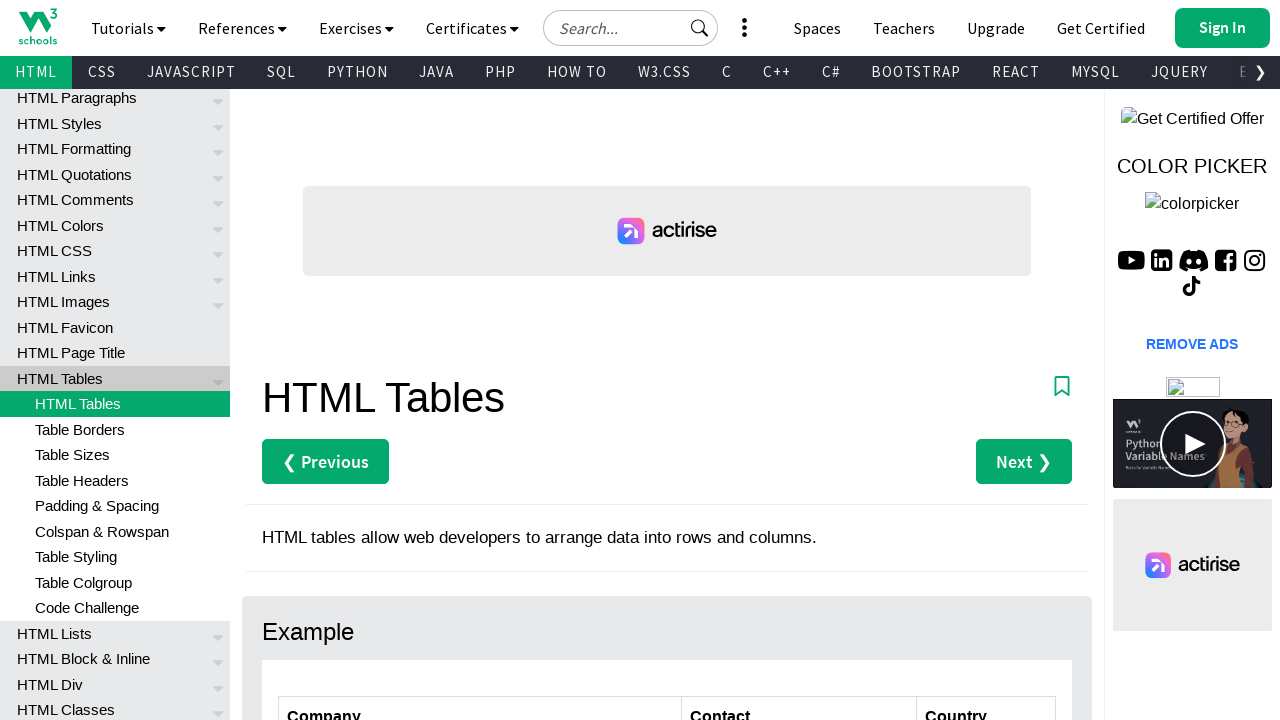

Located all data cells in the table
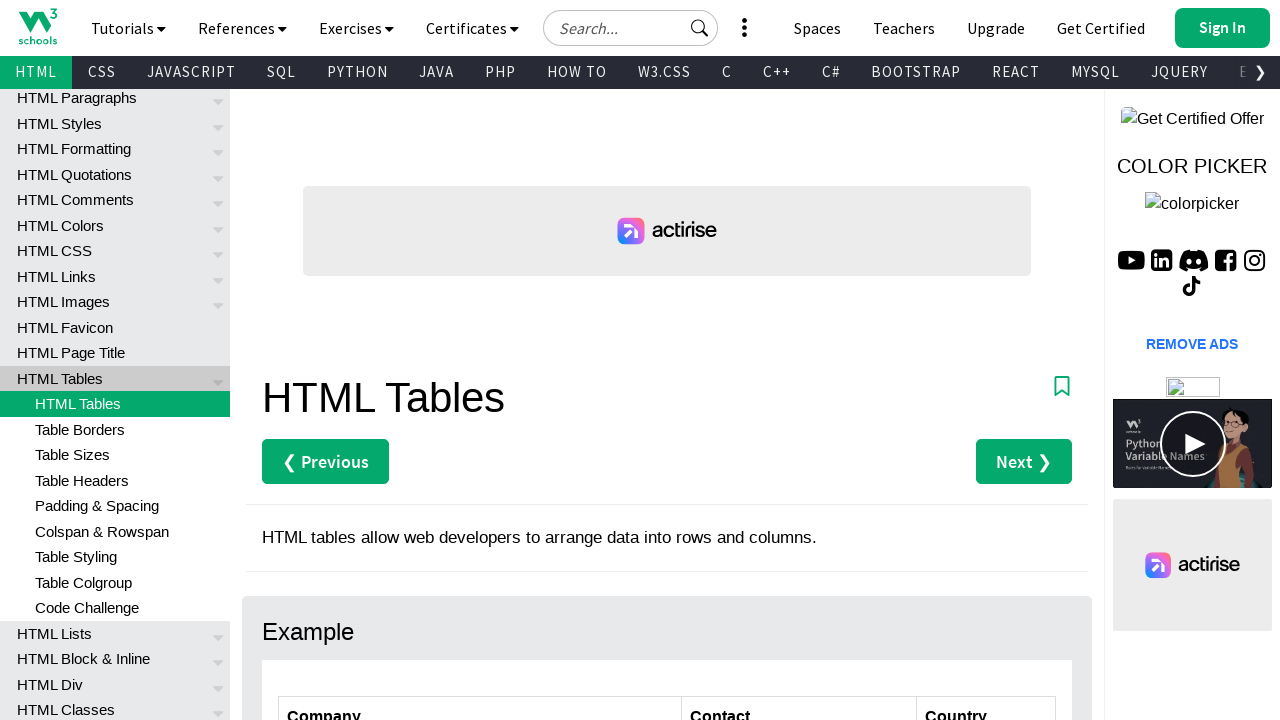

Verified table contains data cells (count: 18)
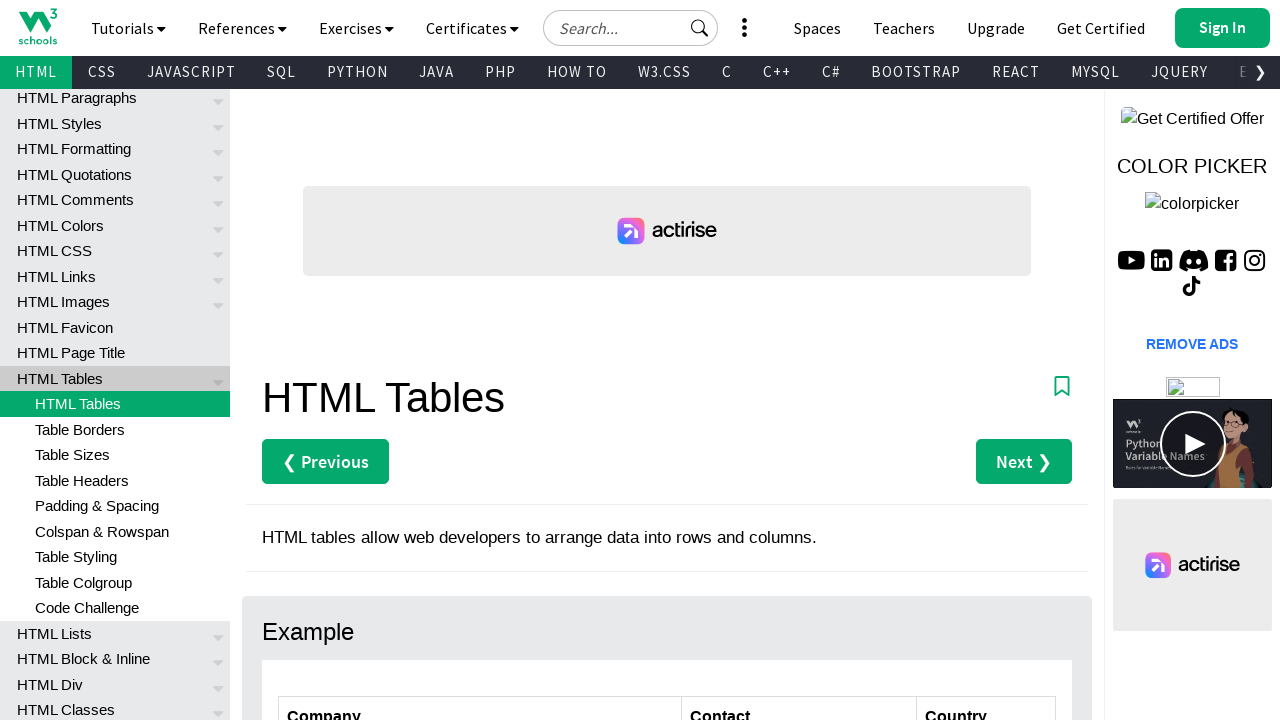

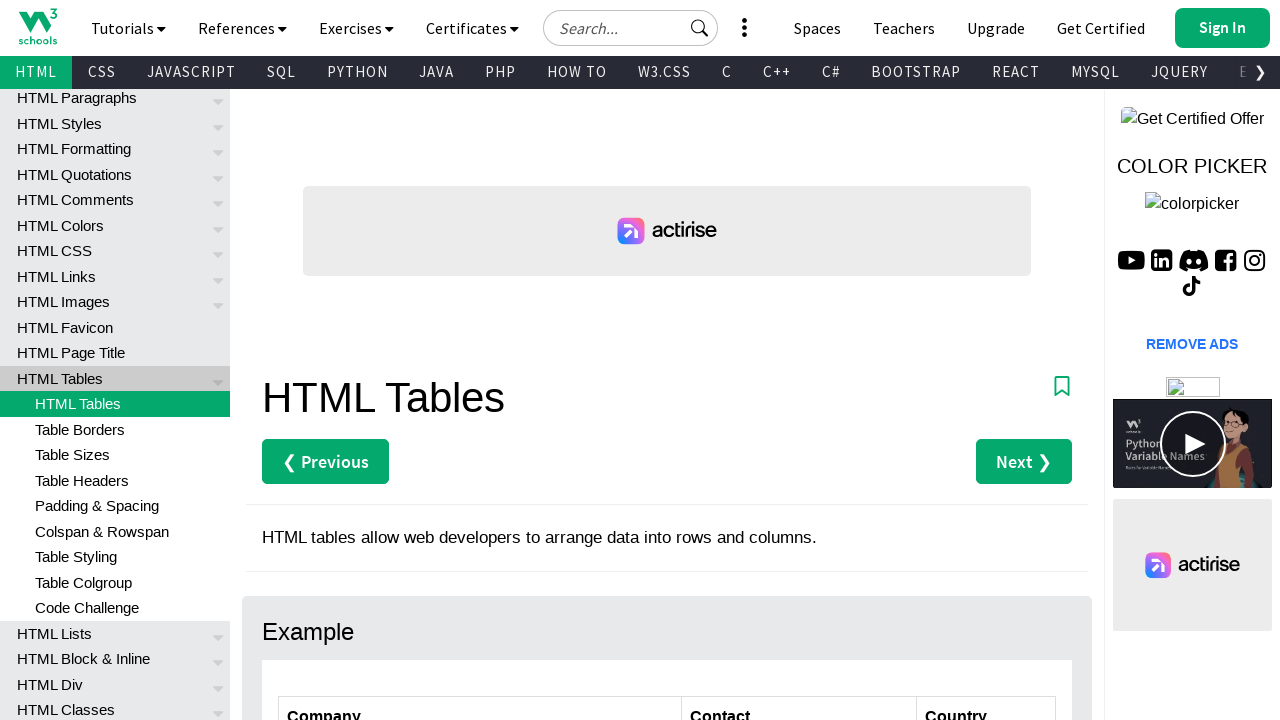